Tests the search functionality on Playwright docs by opening the search dialog, entering a query for 'locator', and clicking on the Locators result link.

Starting URL: https://playwright.dev/

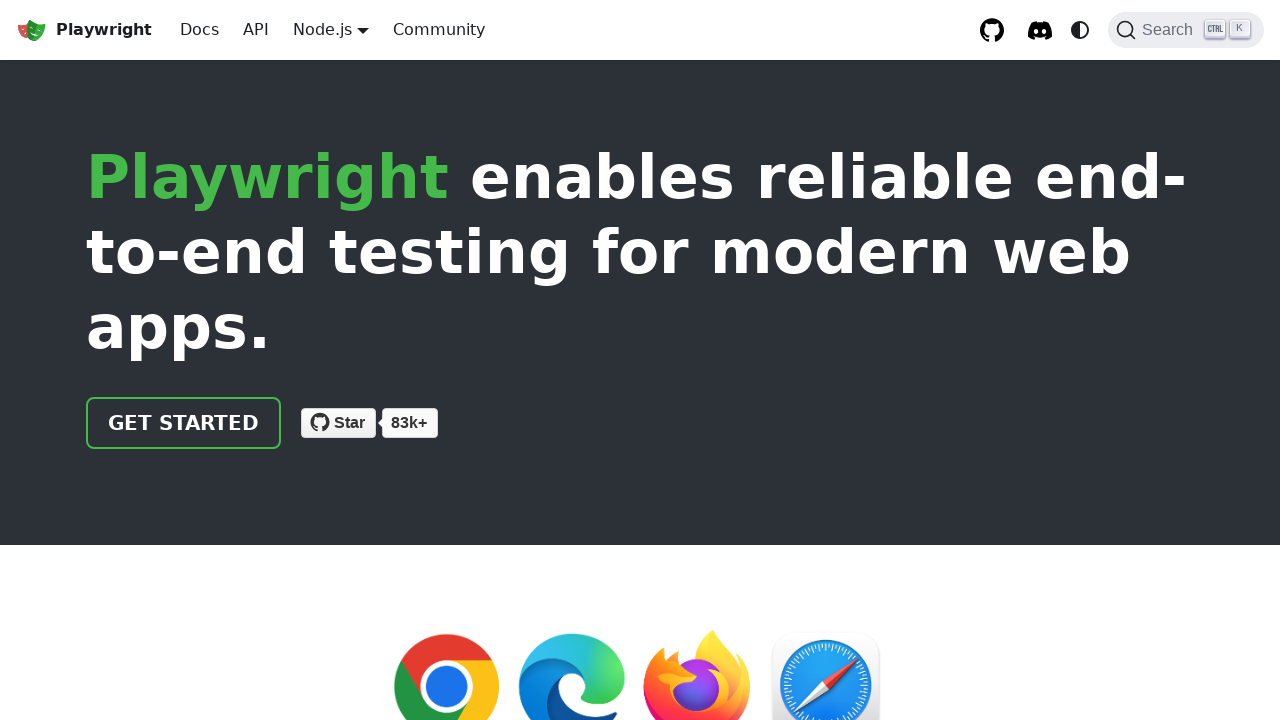

Clicked search button to open search dialog at (1186, 30) on internal:role=button[name="Search"i]
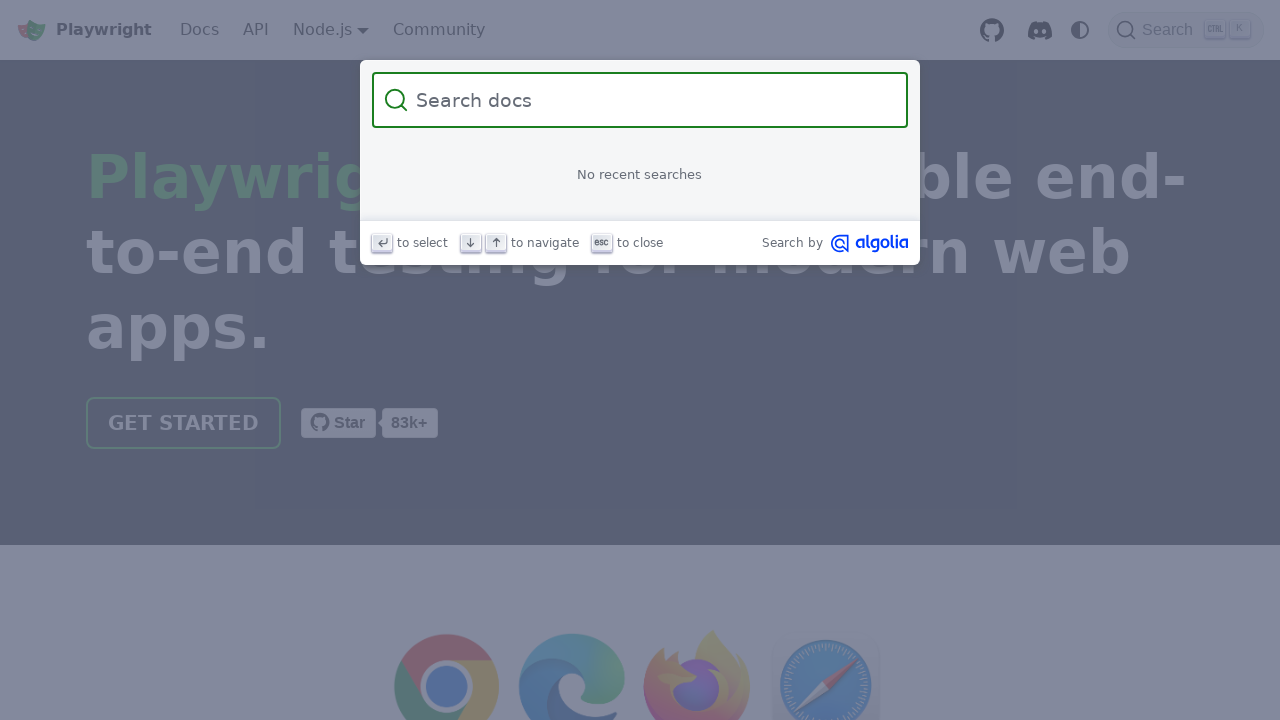

Filled search box with 'locator' on internal:role=searchbox[name="Search"i]
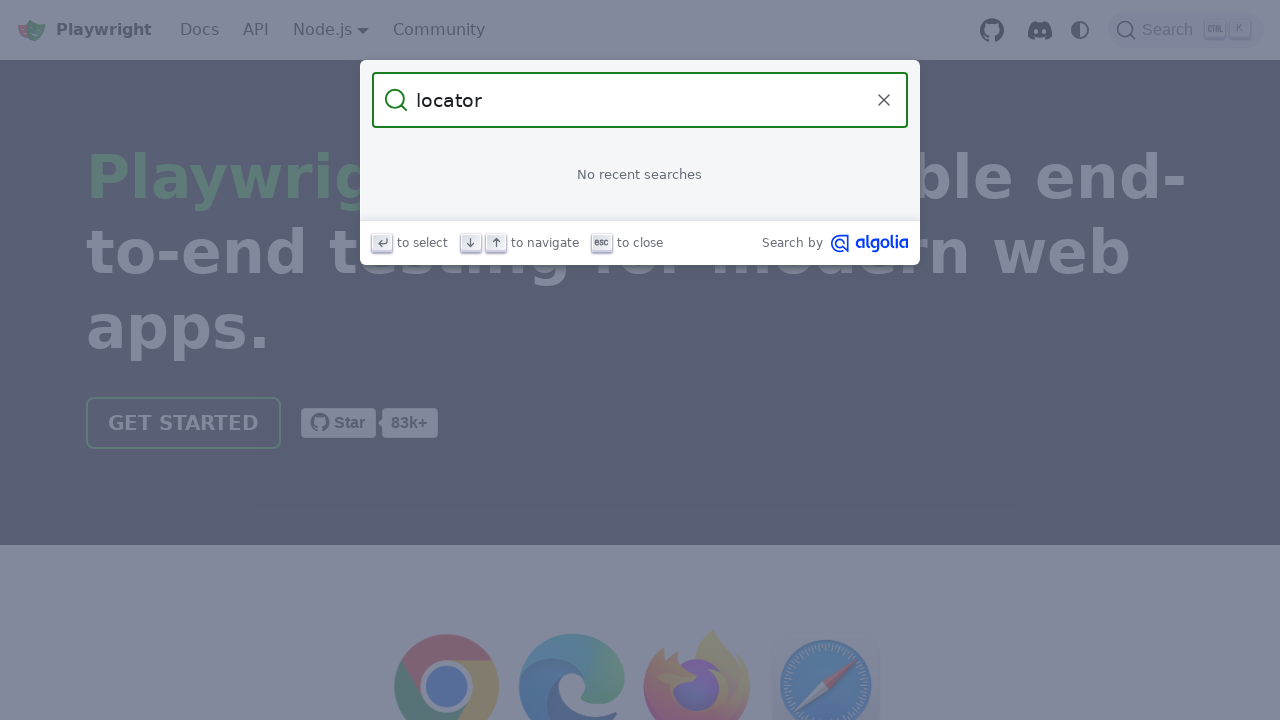

Clicked on 'Locators' link in search results at (640, 196) on internal:role=link[name="Locators"s]
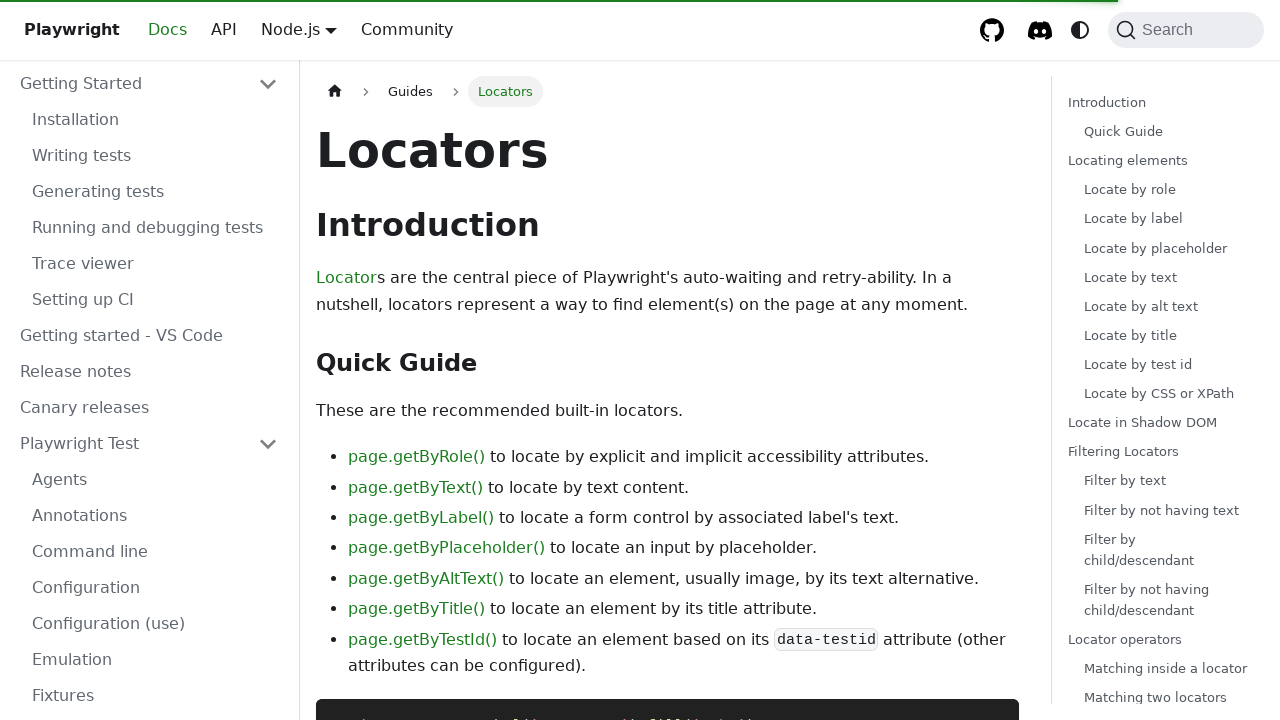

Waited 1000ms for navigation to complete
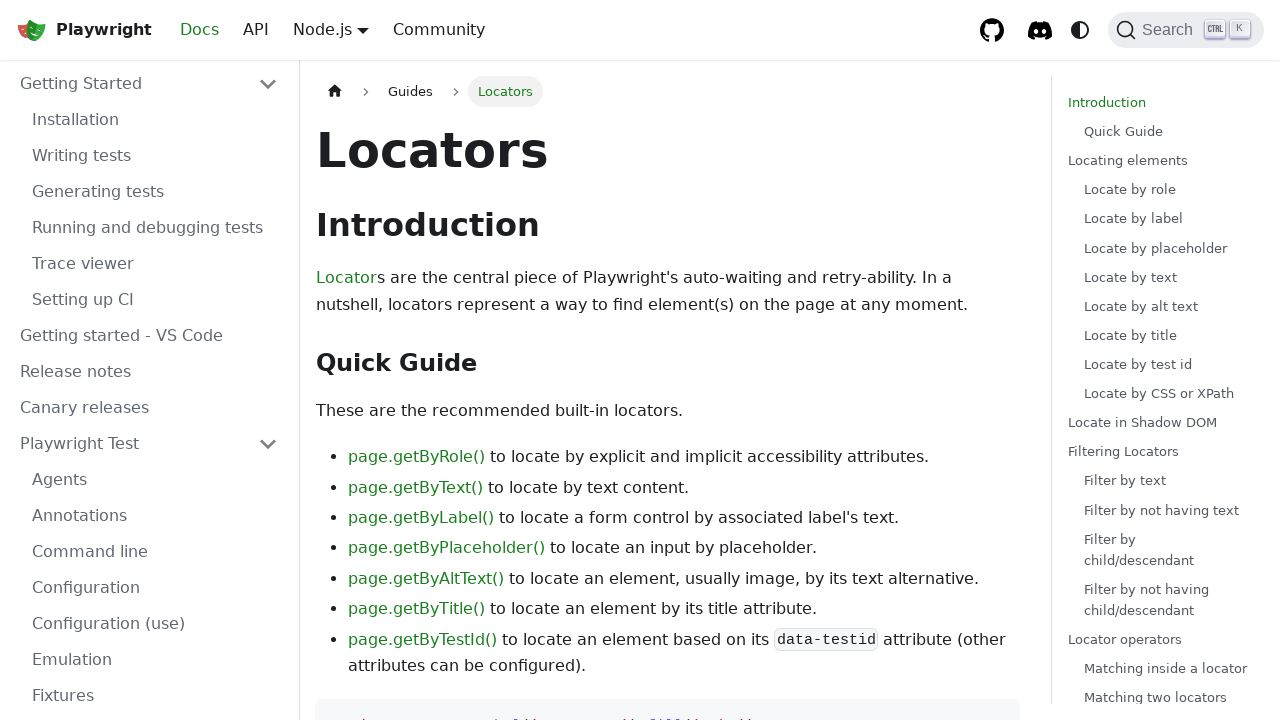

Verified URL contains 'locators' - current URL: https://playwright.dev/docs/locators
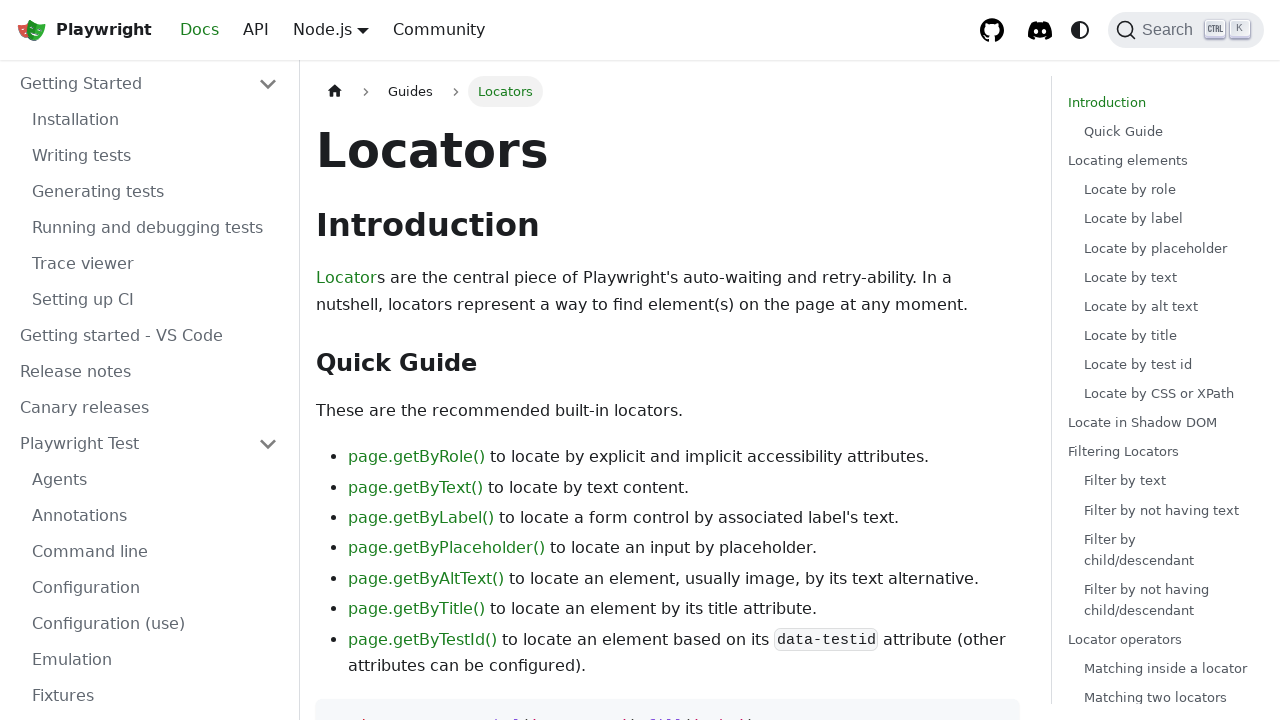

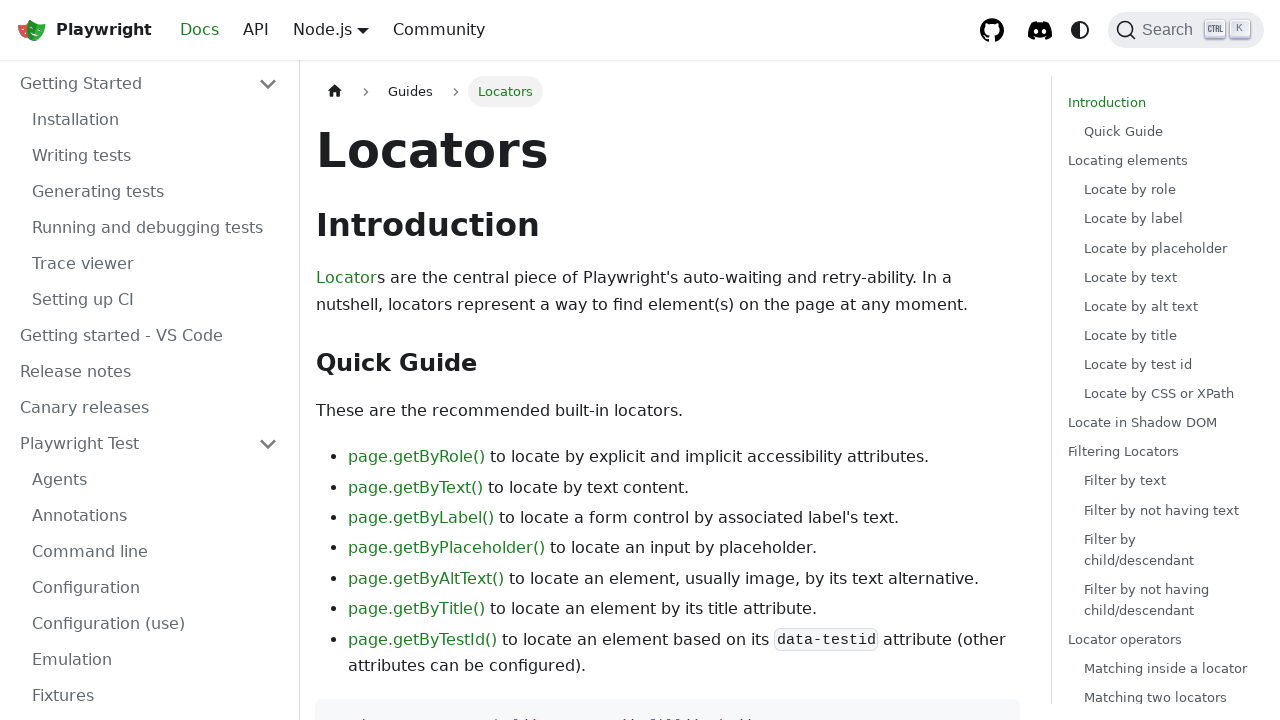